Tests filling out a practice form by entering first name and last name into text input fields

Starting URL: https://www.techlistic.com/p/selenium-practice-form.html

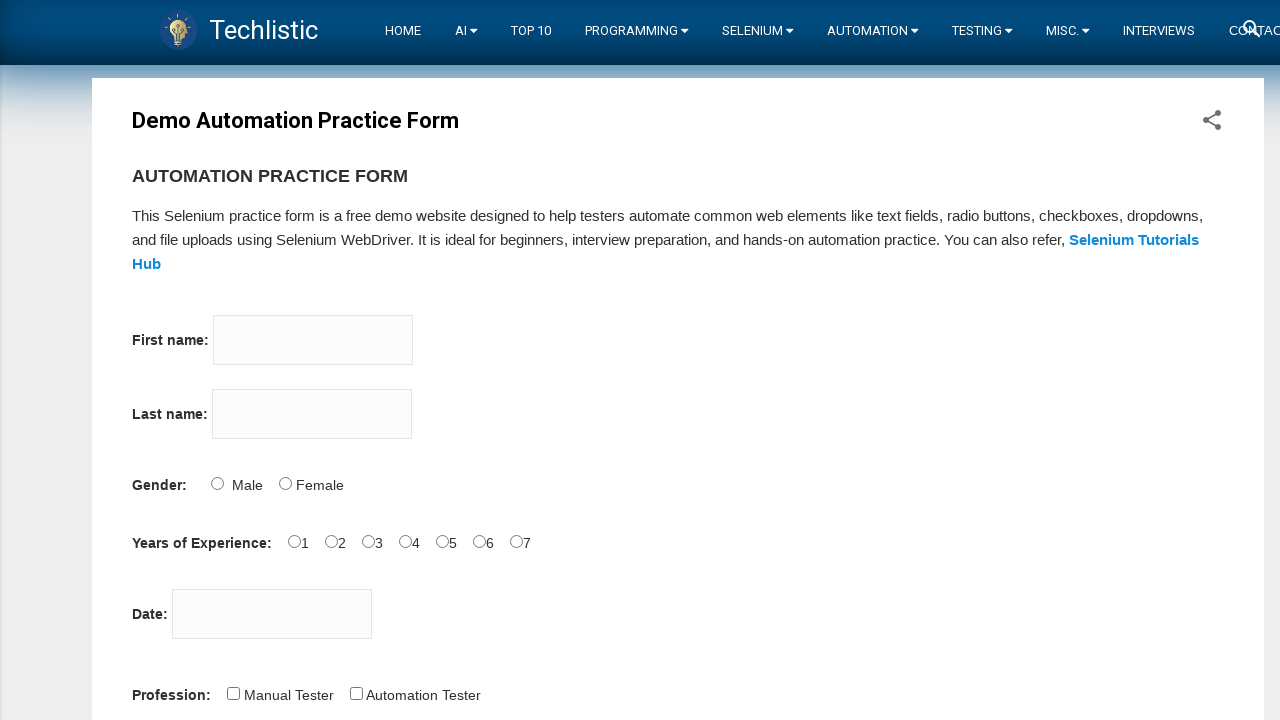

Navigated to practice form page
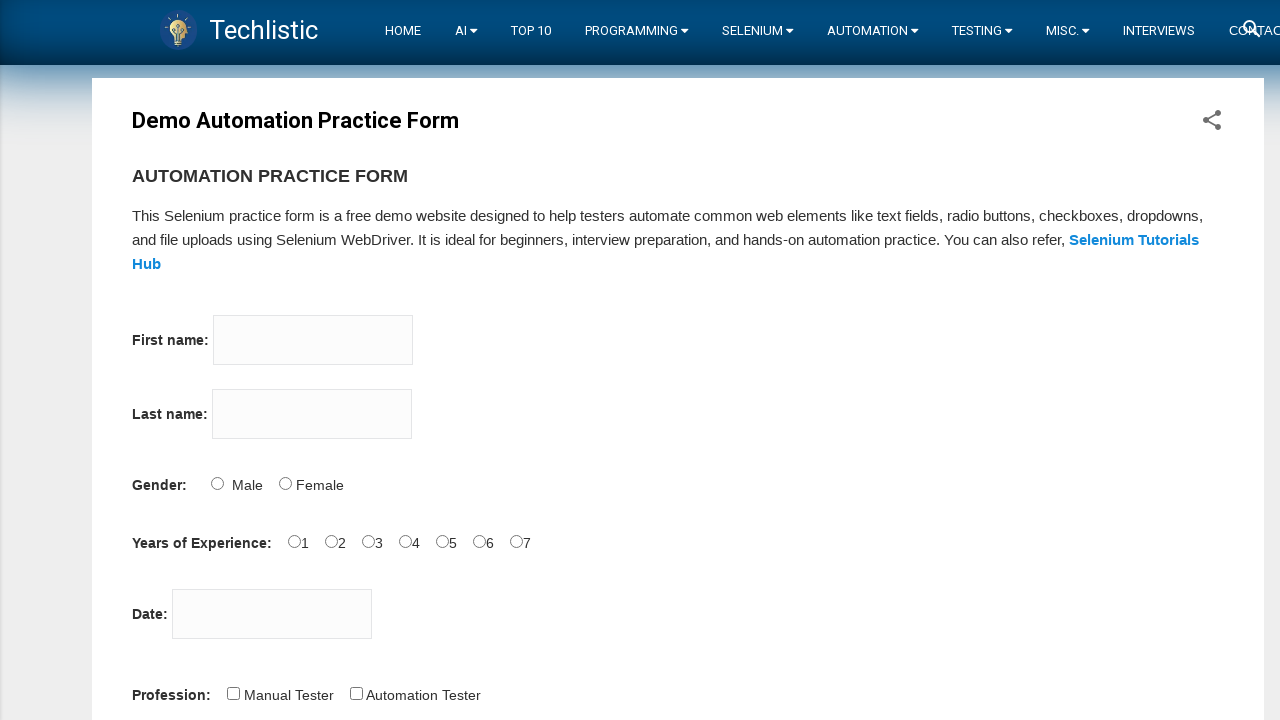

Filled first name field with 'Kishore' on (//input[@type='text'])[1]
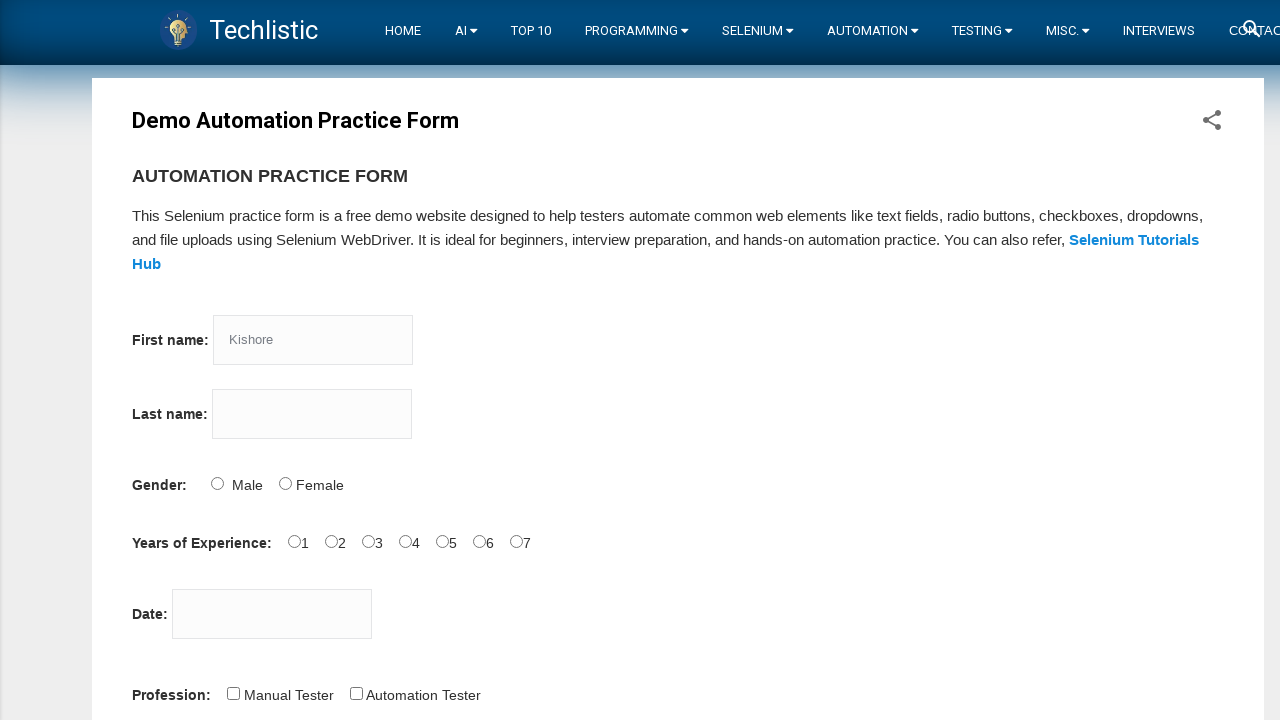

Filled last name field with 'Char' on (//input[@type='text'])[2]
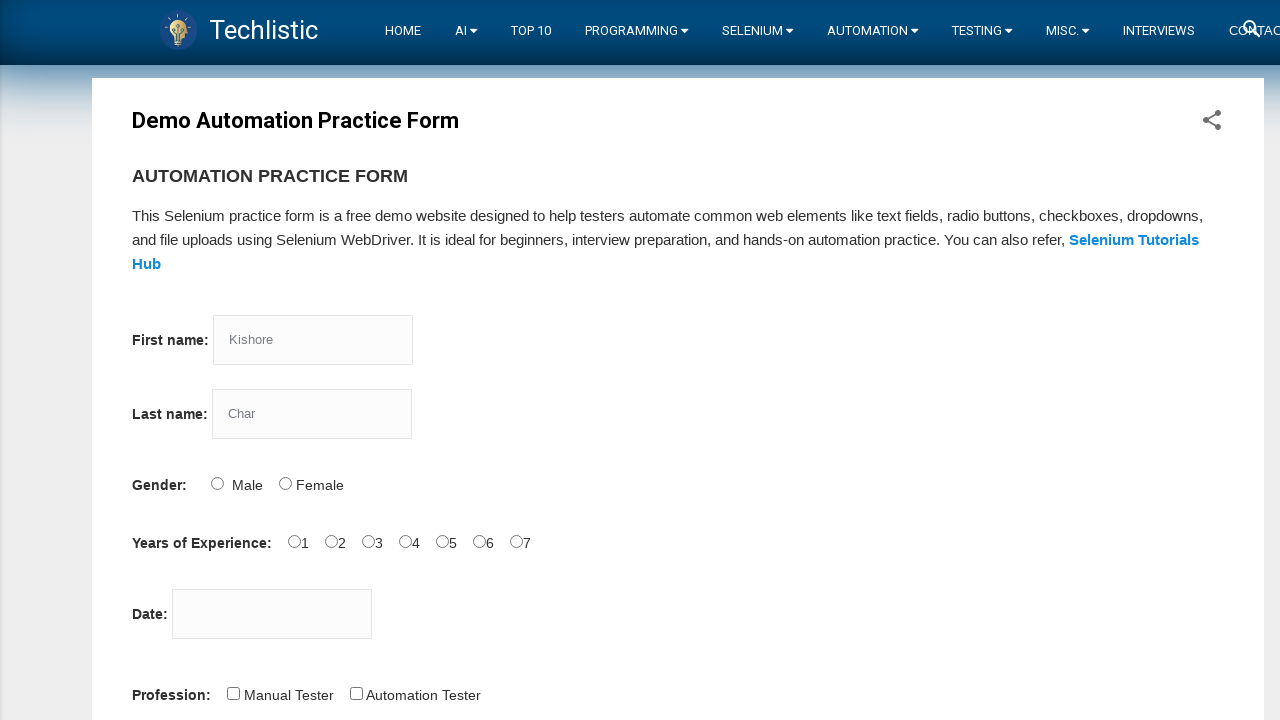

Waited for form to be visually updated
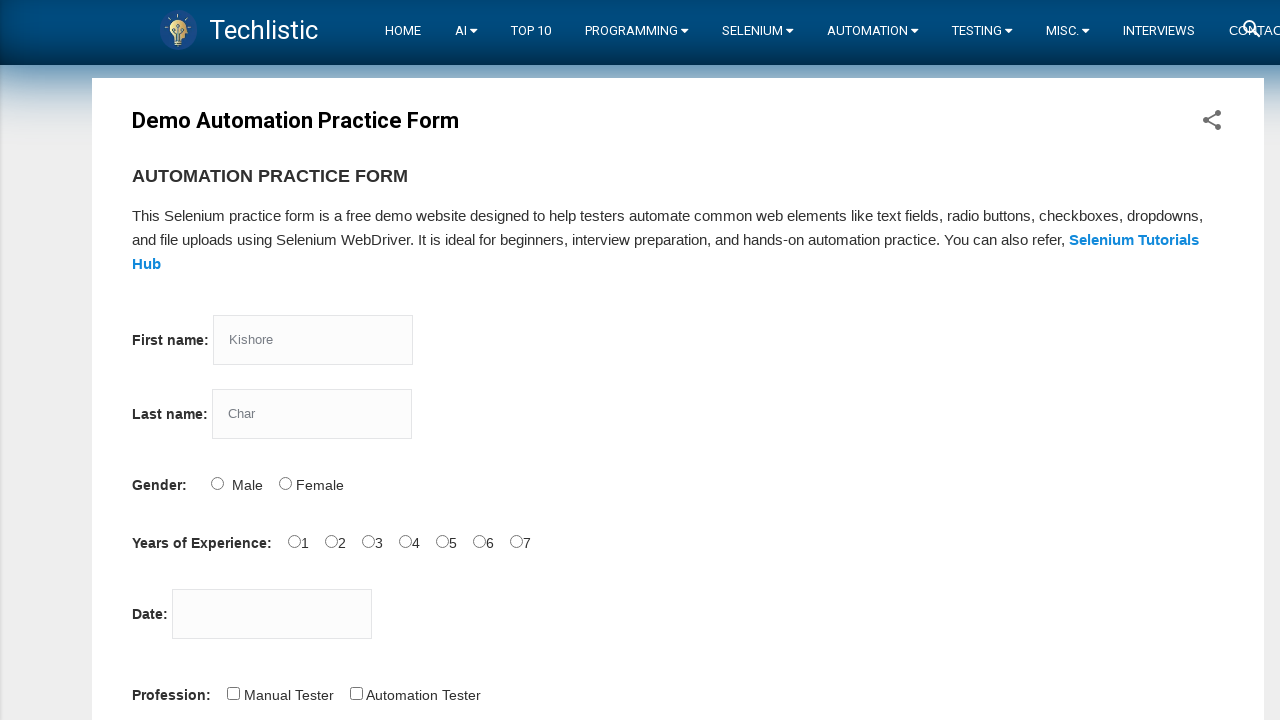

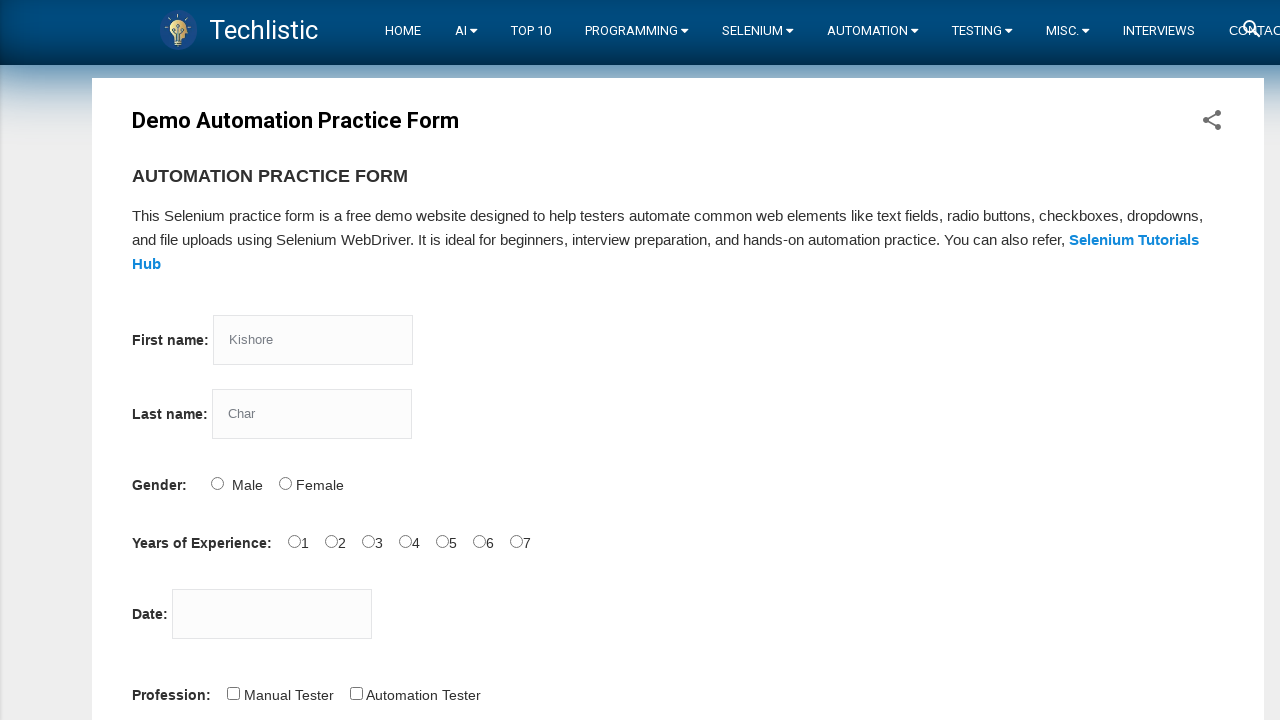